Tests the product filter functionality by searching for "Rice" and verifying filtered results

Starting URL: https://rahulshettyacademy.com/seleniumPractise/#/offers

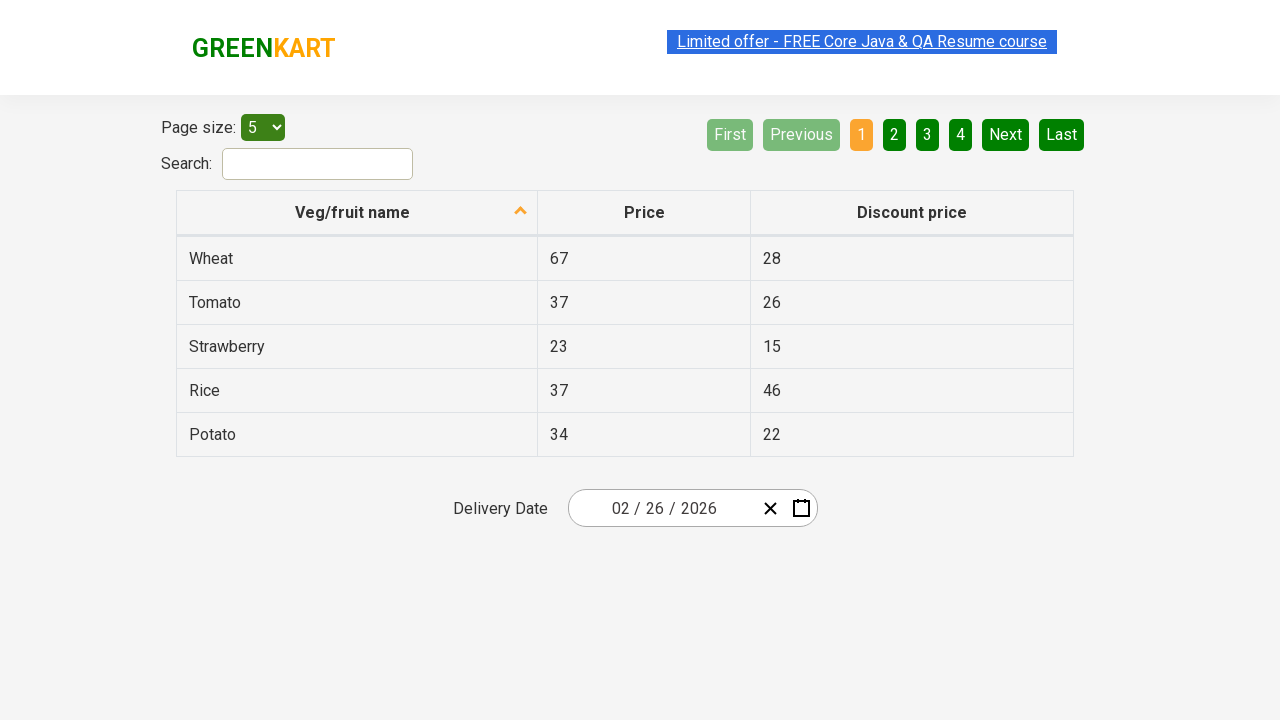

Entered 'Rice' in the search field on #search-field
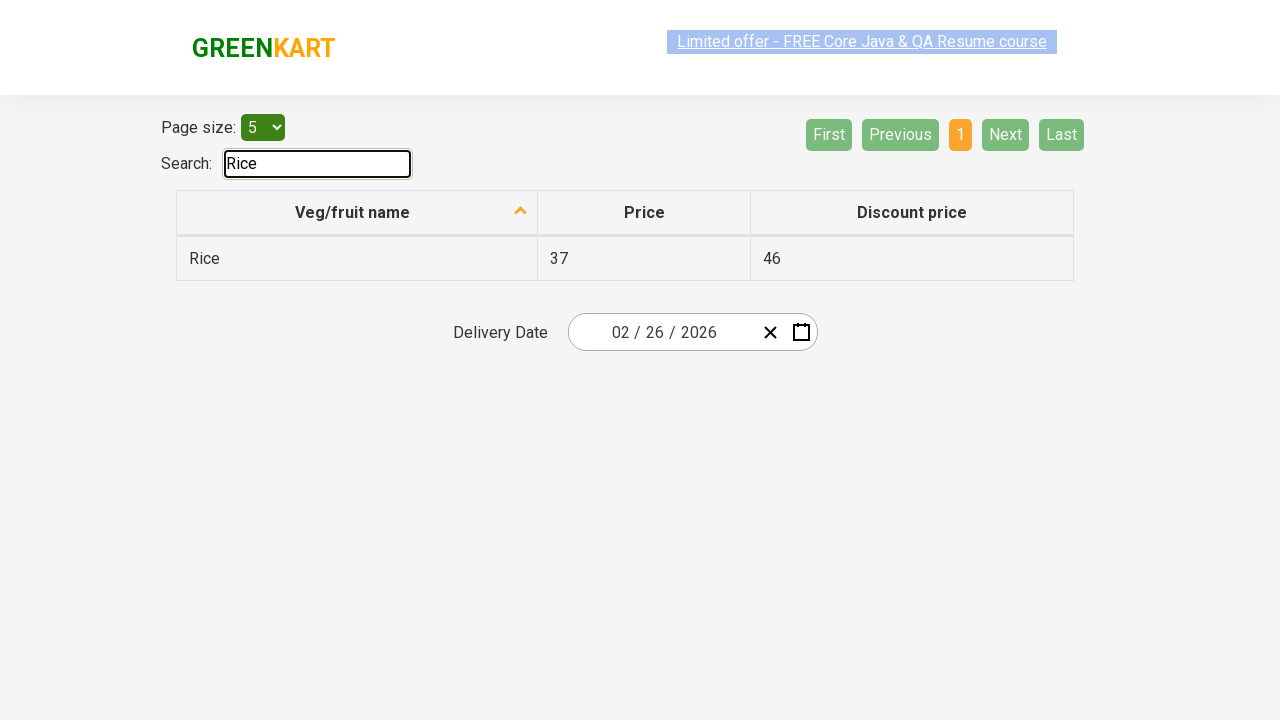

Waited 1 second for filter results to update
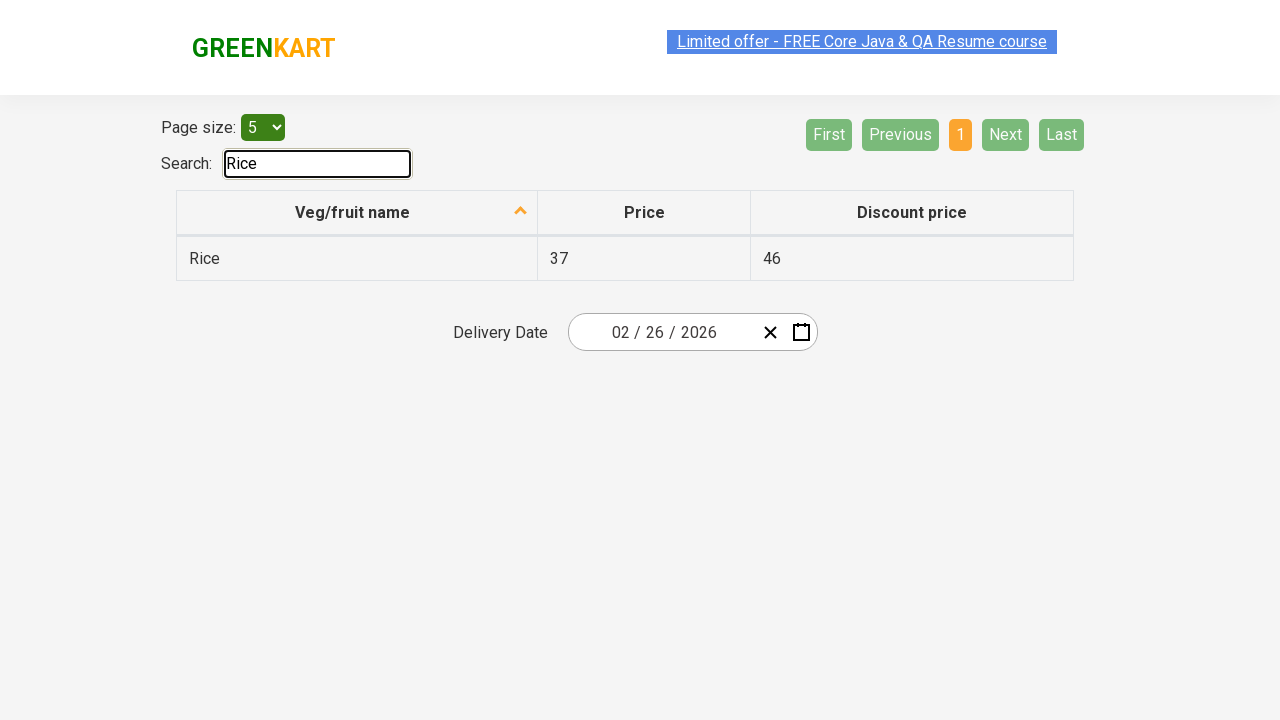

Retrieved all filtered product rows from the table
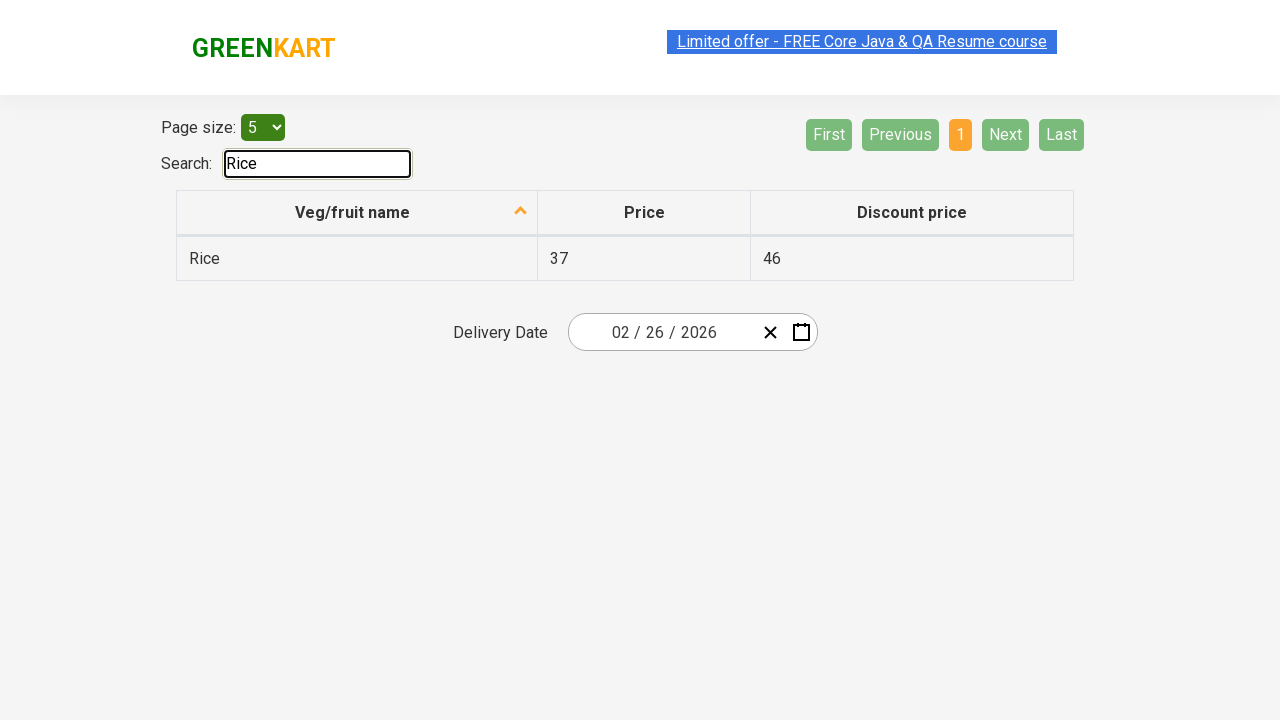

Verified filtered result contains 'Rice': Rice
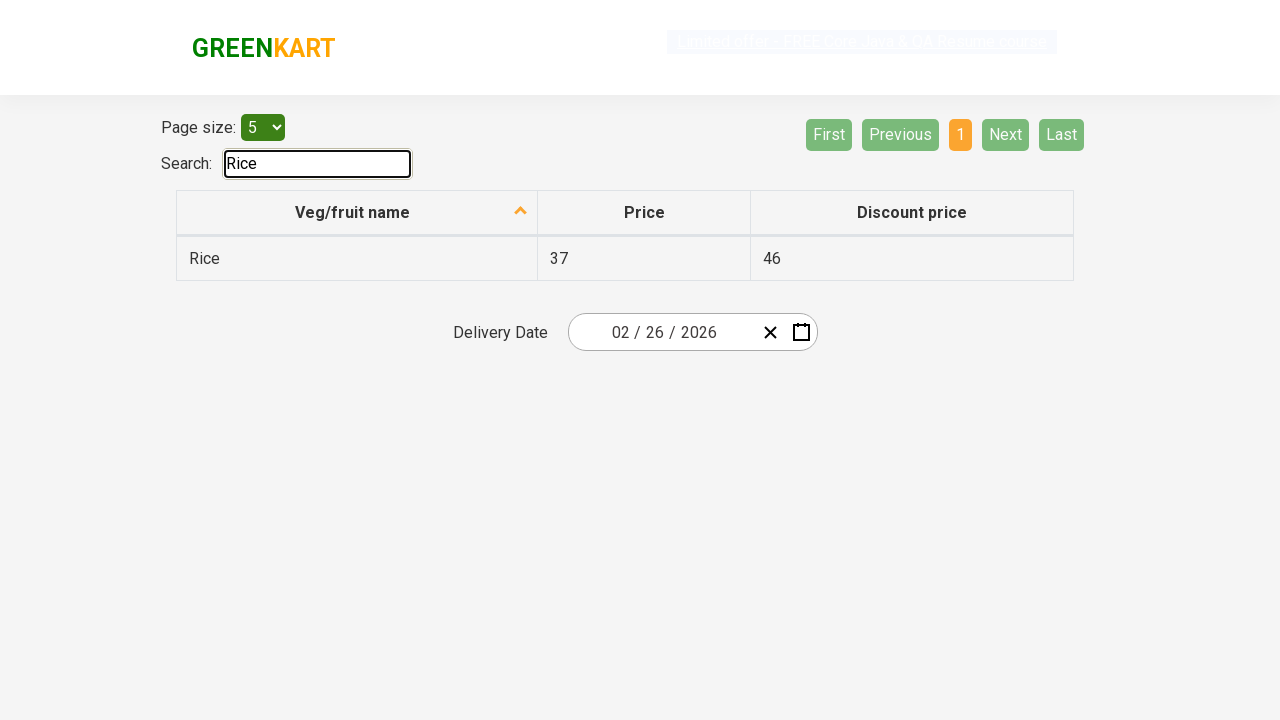

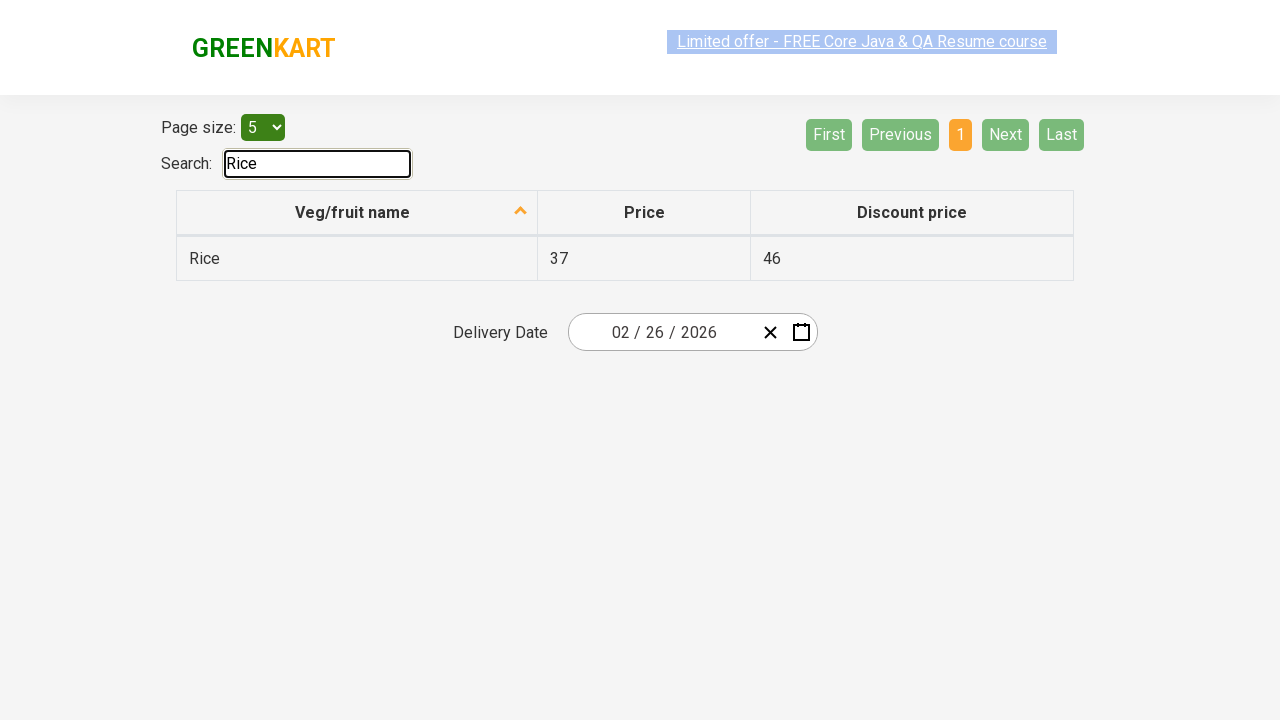